Tests auto-suggest dynamic dropdown functionality by entering text in a search box, selecting a matching suggestion from the dropdown, and verifying the selection.

Starting URL: https://weboverhauls.github.io/demos/autosuggest/?

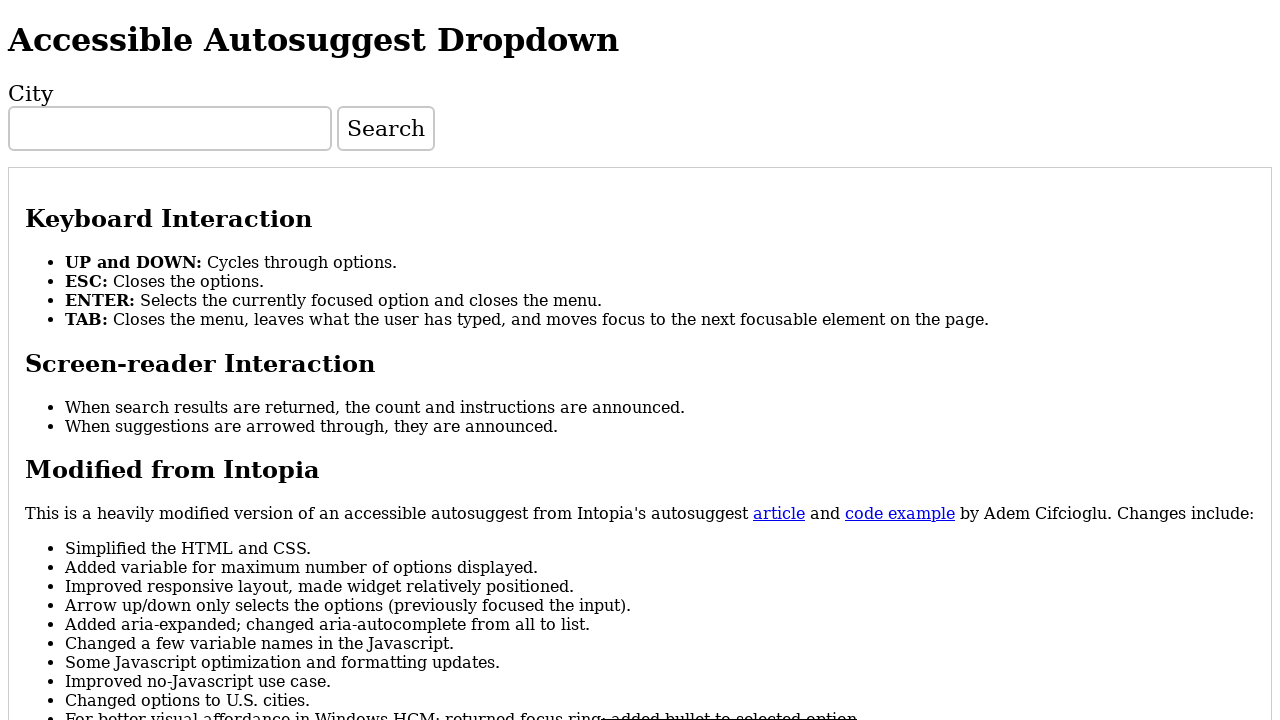

Filled search field with 'In' to trigger auto-suggest dropdown on input#search
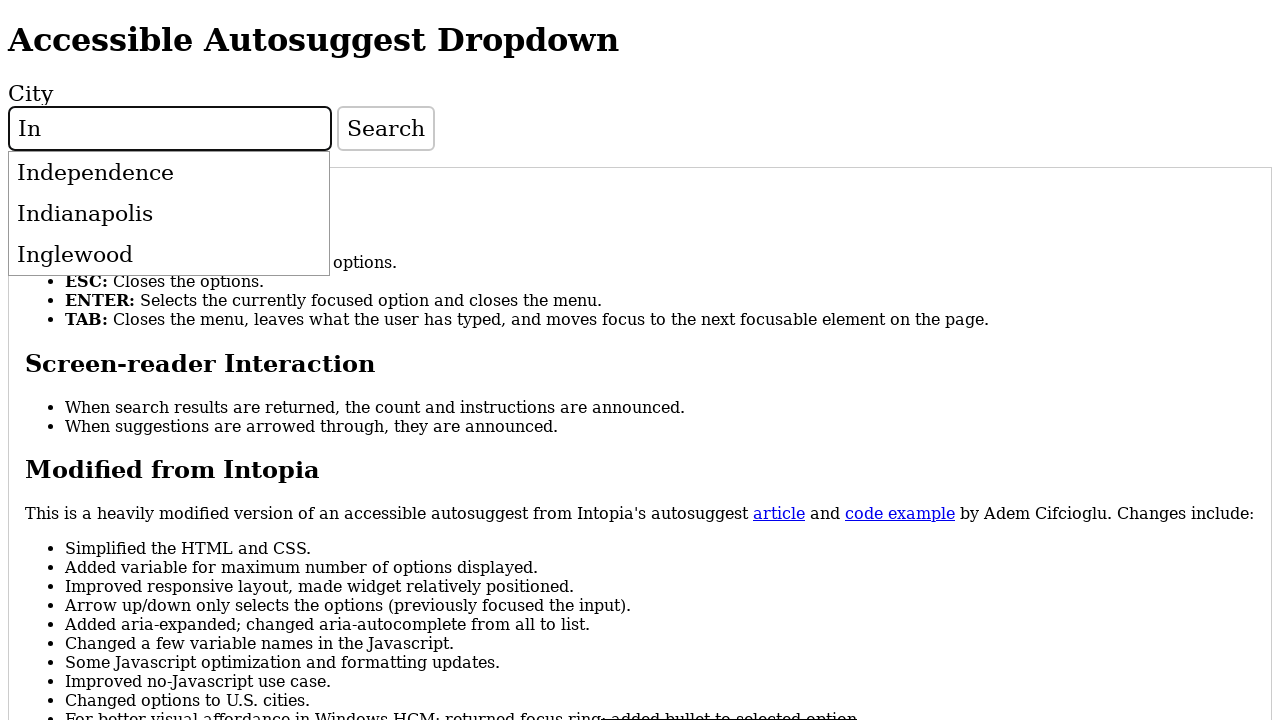

Waited for dropdown suggestions to load
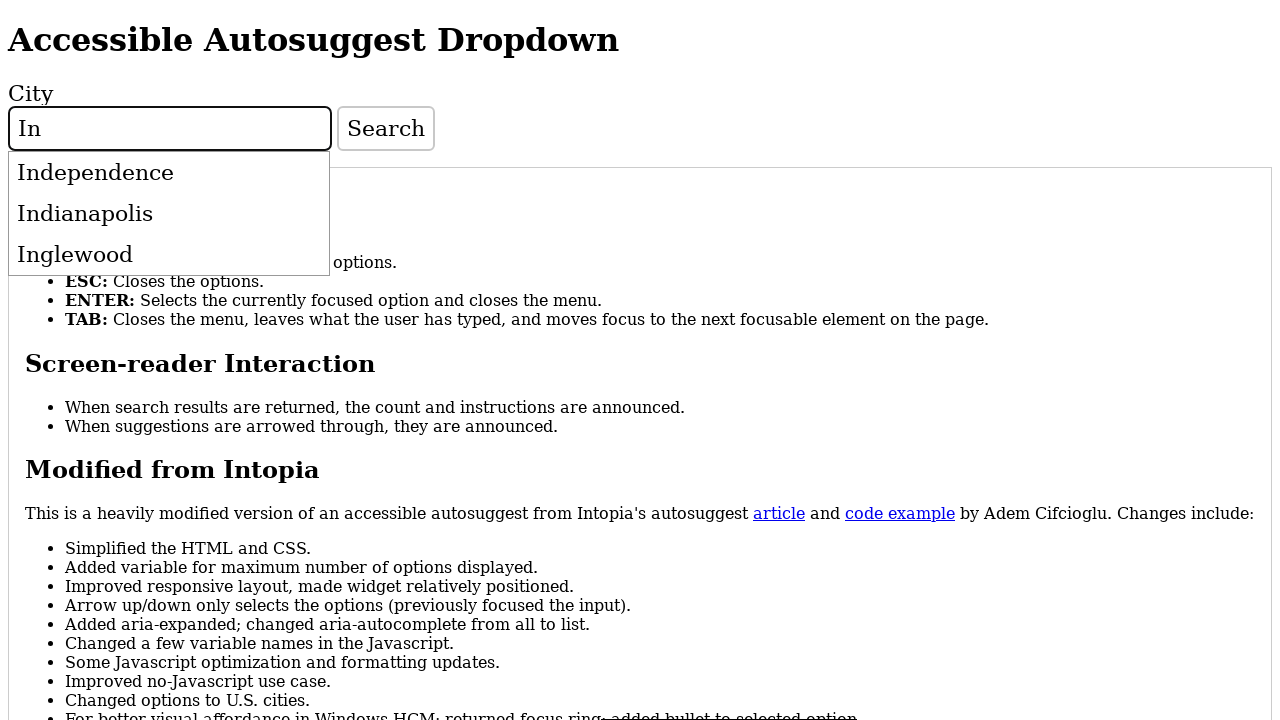

Retrieved 3 suggestion options from dropdown
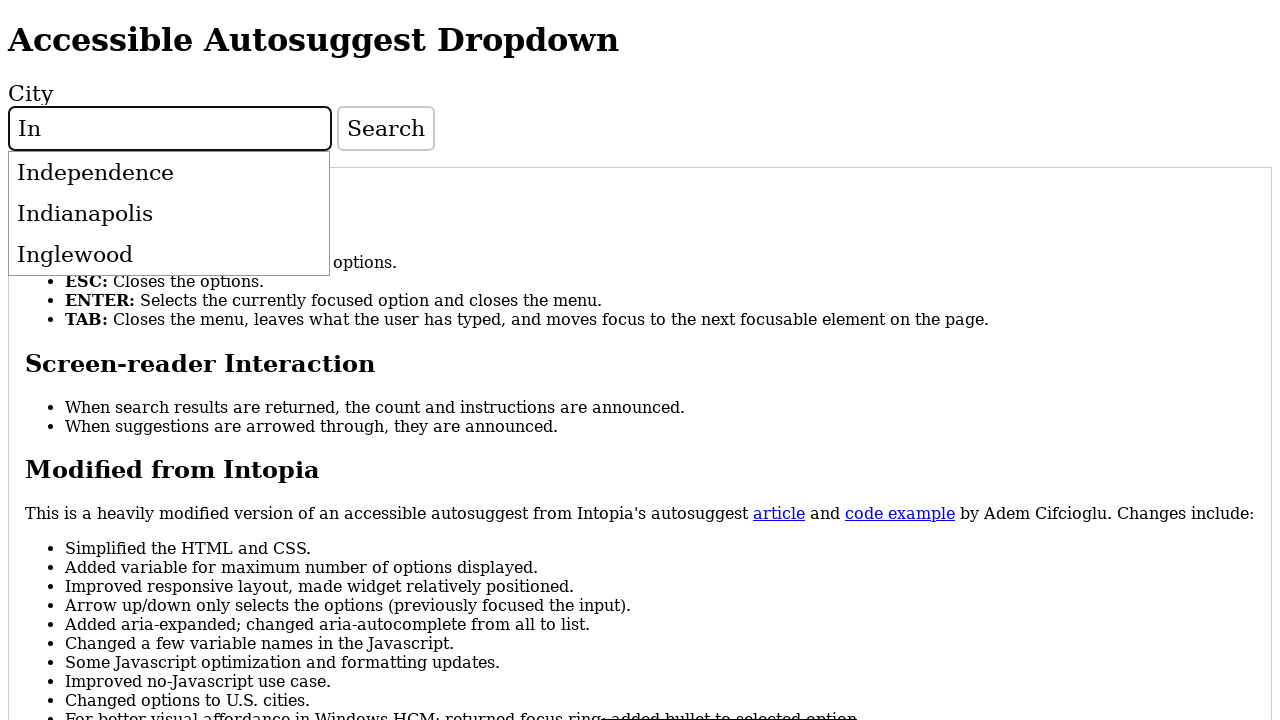

Clicked on 'Independence' suggestion from dropdown at (169, 172) on div ul li[role='option'] >> nth=0
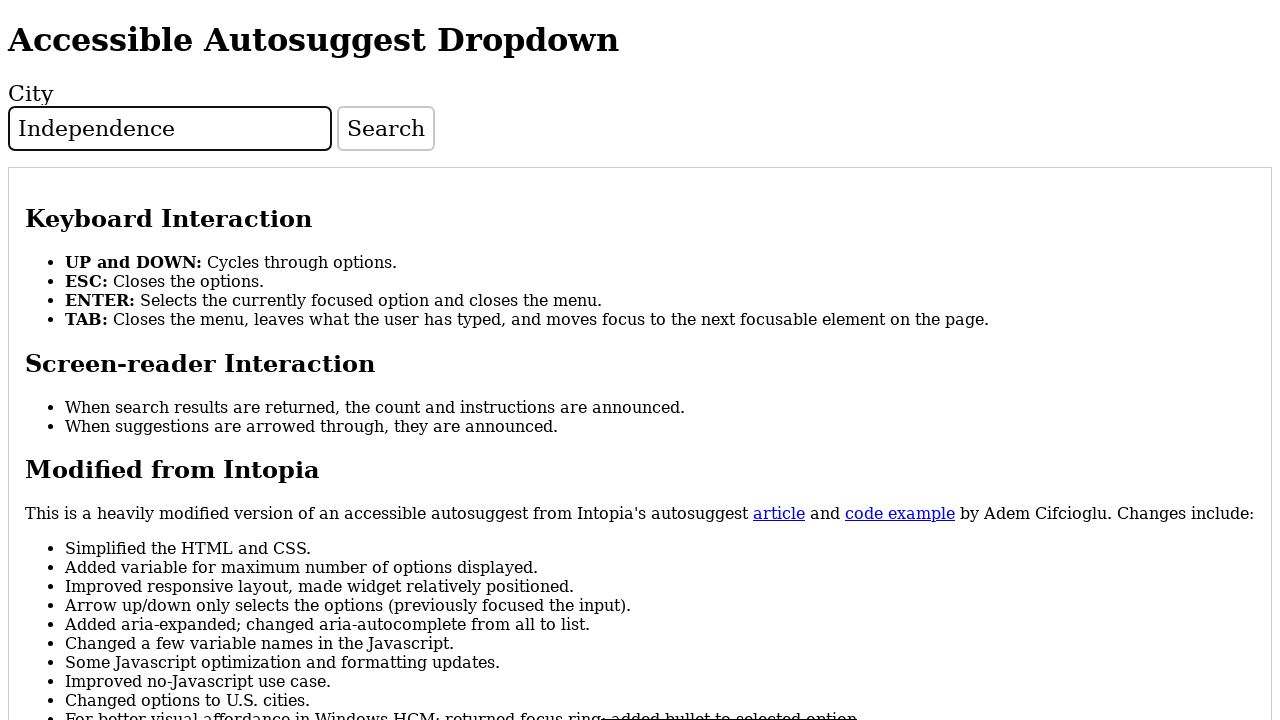

Retrieved selected value from input field: 'Independence'
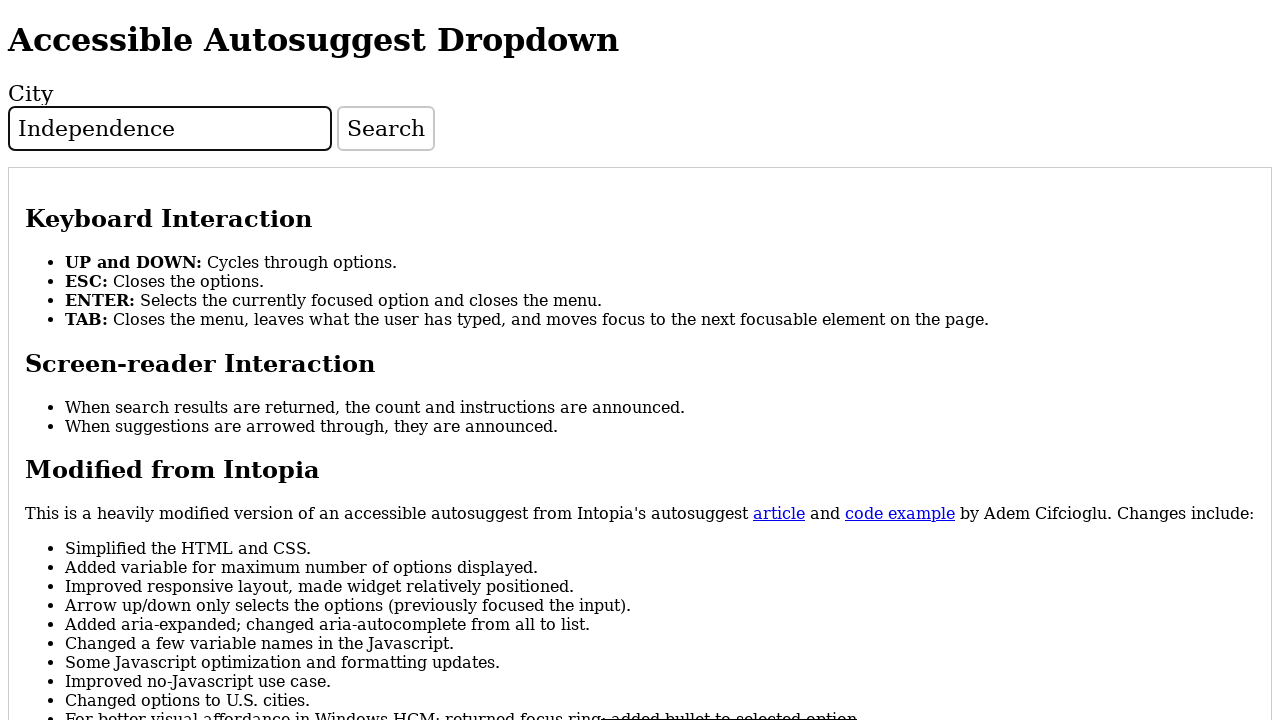

Verified that selected value 'Independence' matches expected value
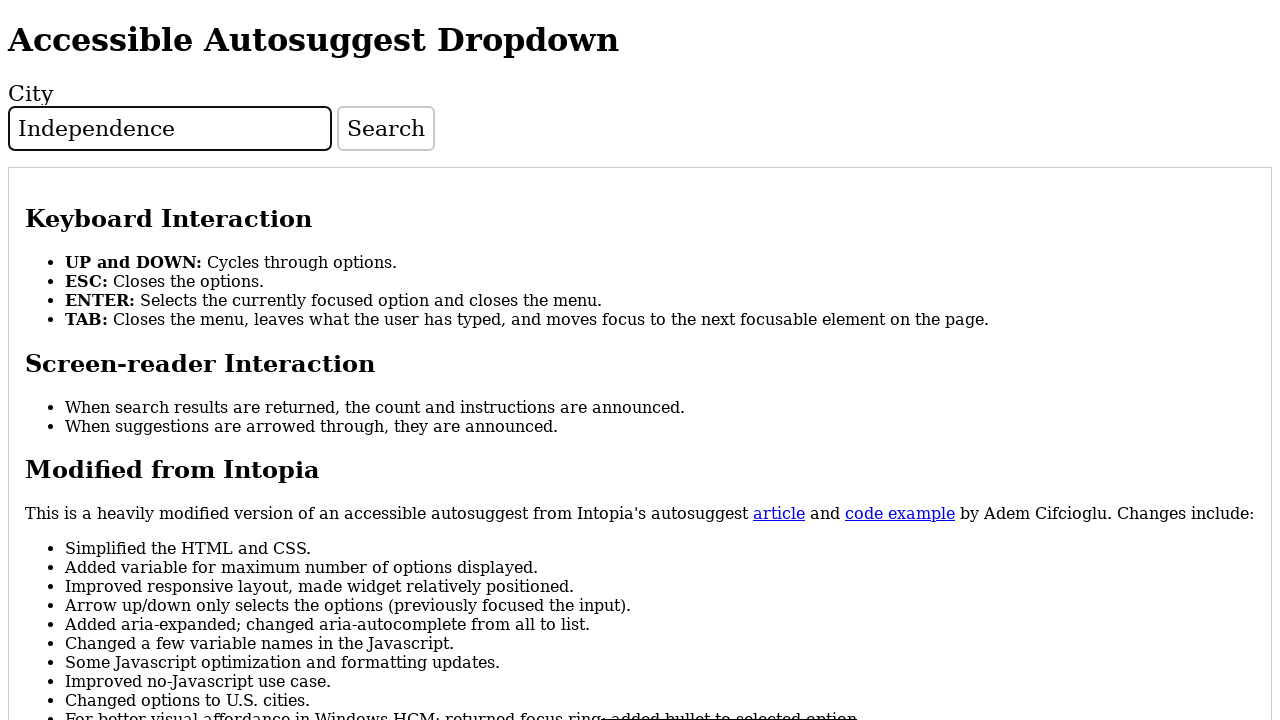

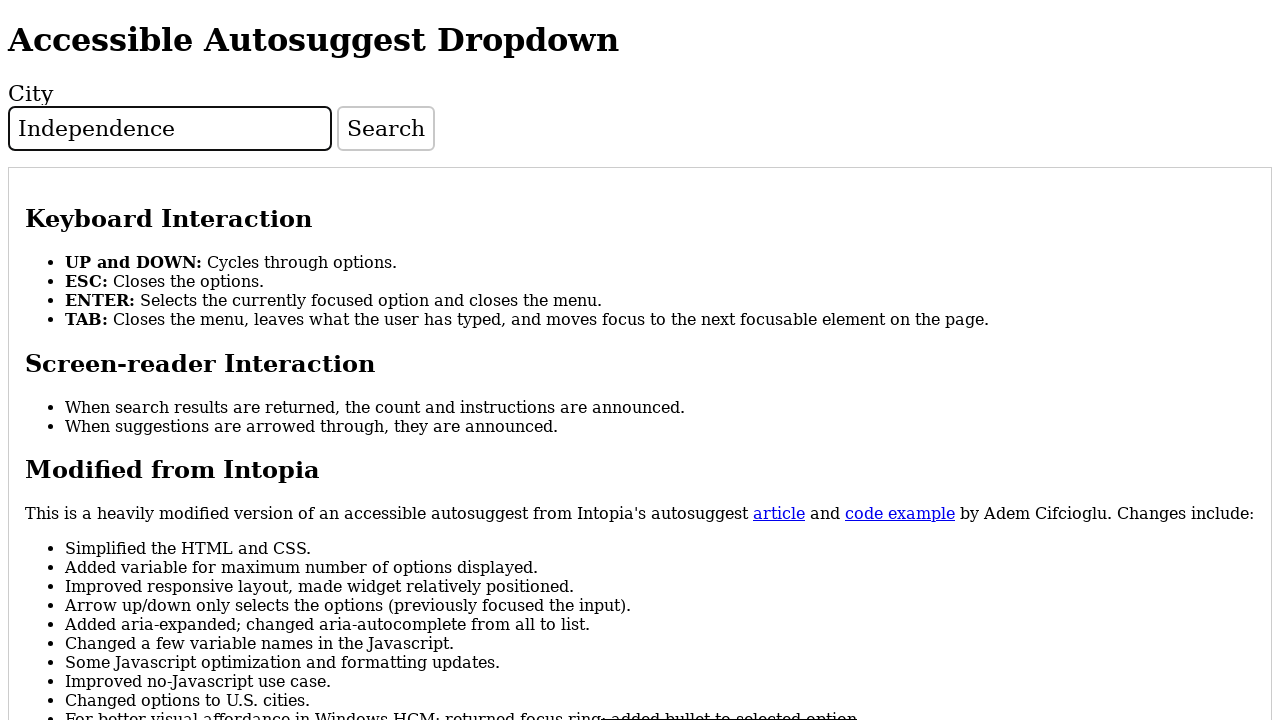